Tests frame switching functionality by navigating through multiple frames, filling input fields in each frame, and clicking a checkbox in a nested iframe

Starting URL: https://ui.vision/demo/webtest/frames/

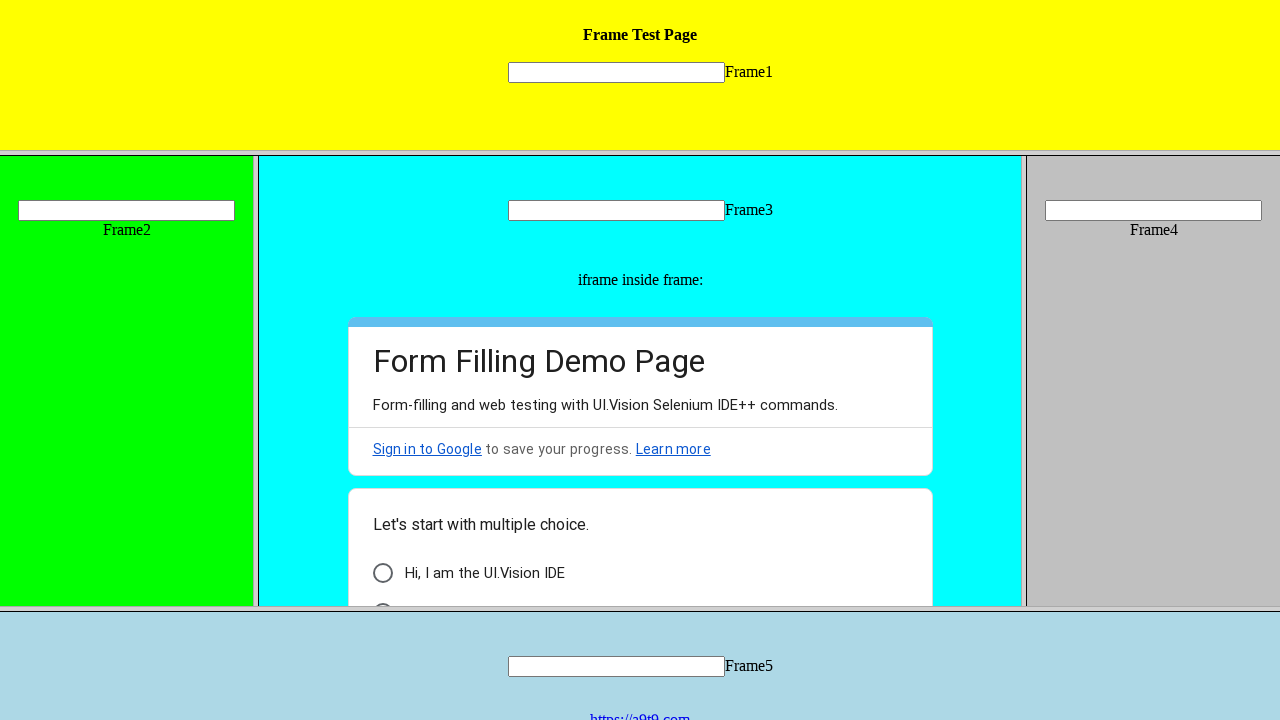

Located frame1 using XPath
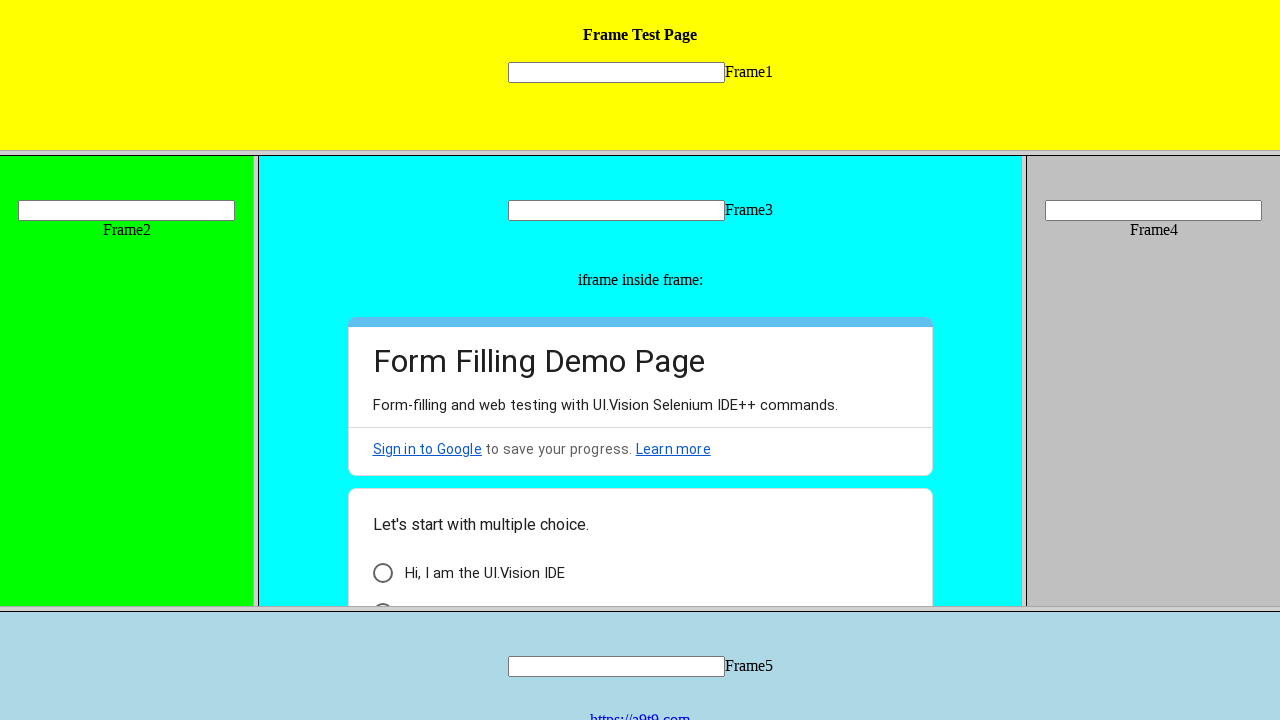

Filled input field in frame1 with 'hello' on xpath=/html/frameset/frame[1] >> internal:control=enter-frame >> #id1 input
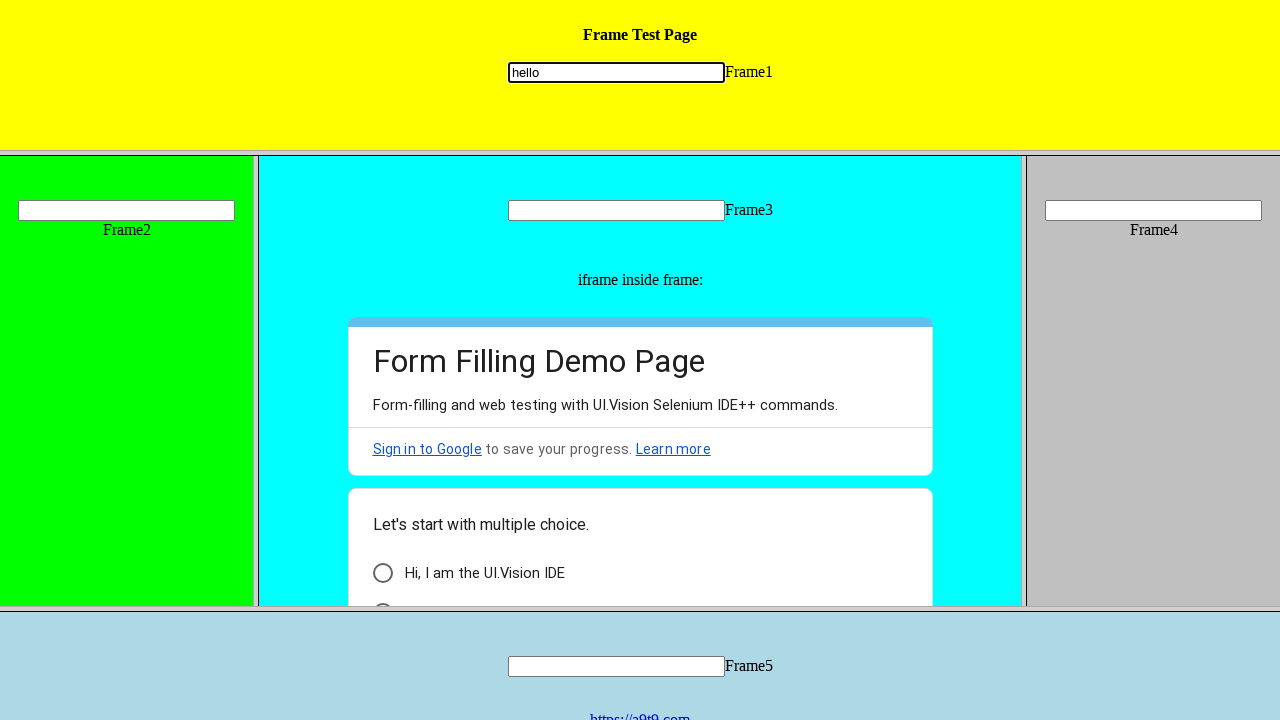

Located frame2 using XPath
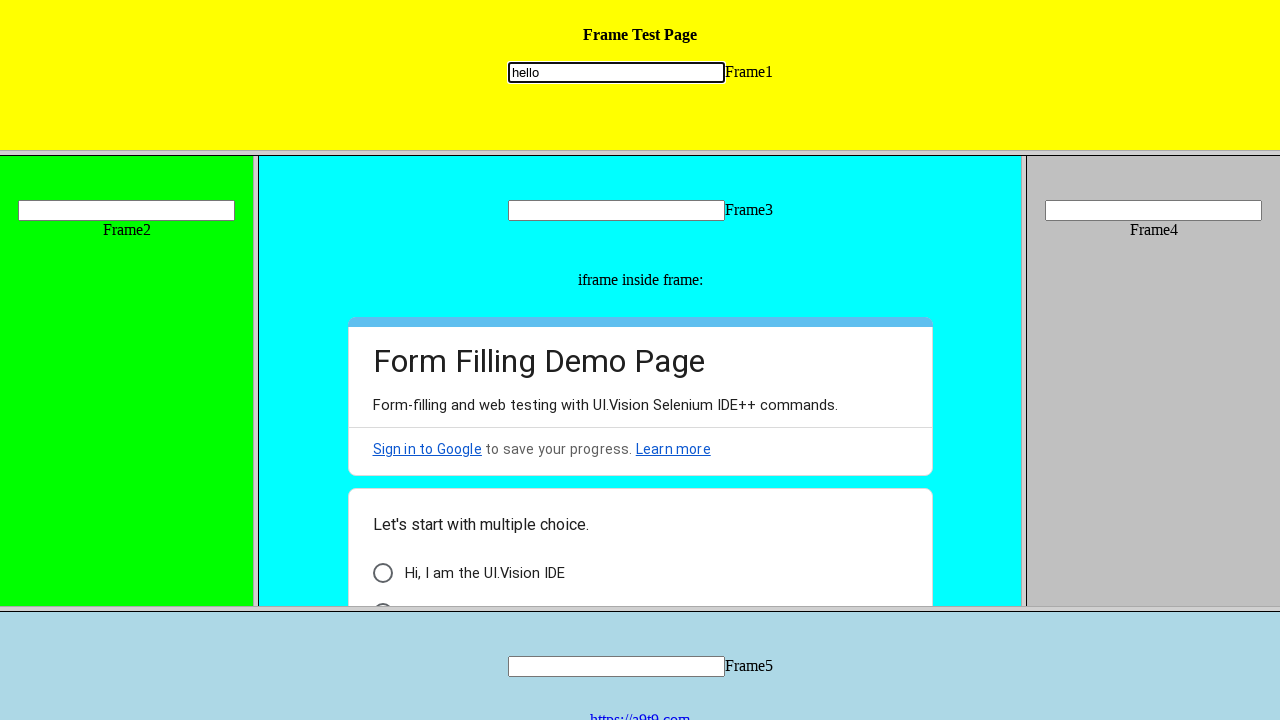

Filled input field in frame2 with 'selenium' on xpath=/html/frameset/frameset/frame[1] >> internal:control=enter-frame >> #id2 i
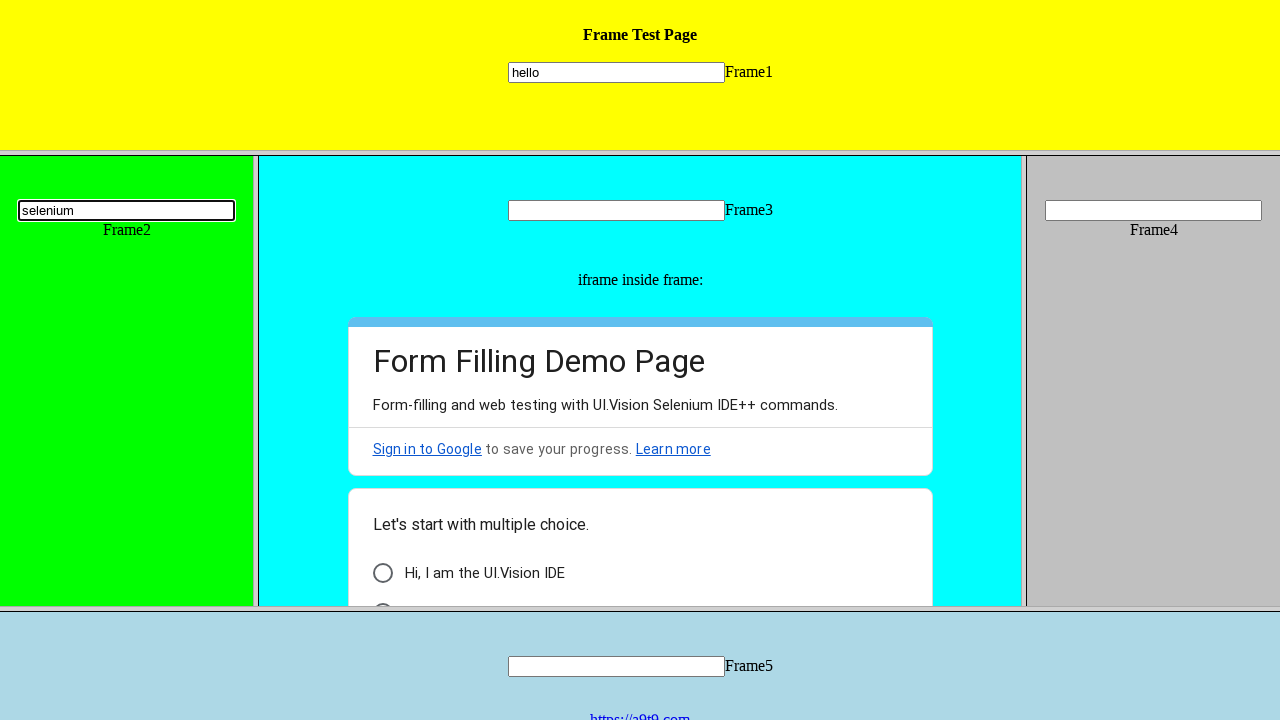

Located frame3 using XPath
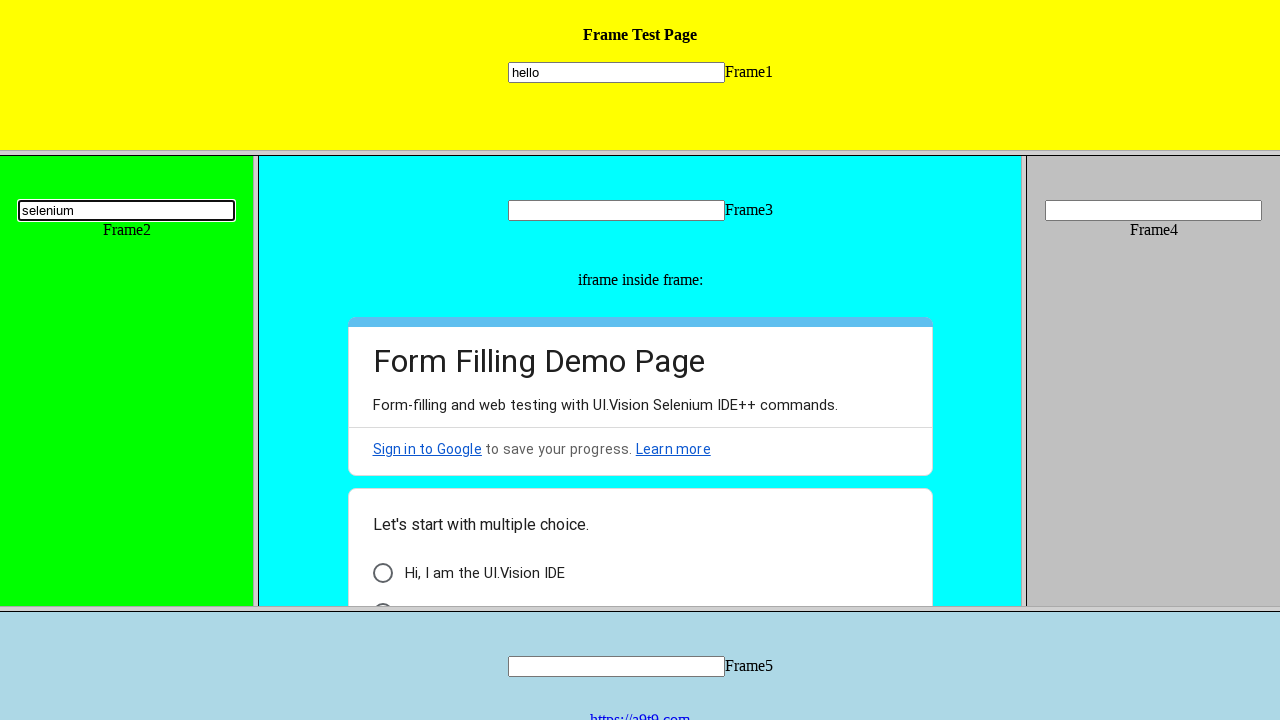

Filled input field in frame3 with 'selenium' on xpath=/html/frameset/frameset/frame[2] >> internal:control=enter-frame >> #id3 i
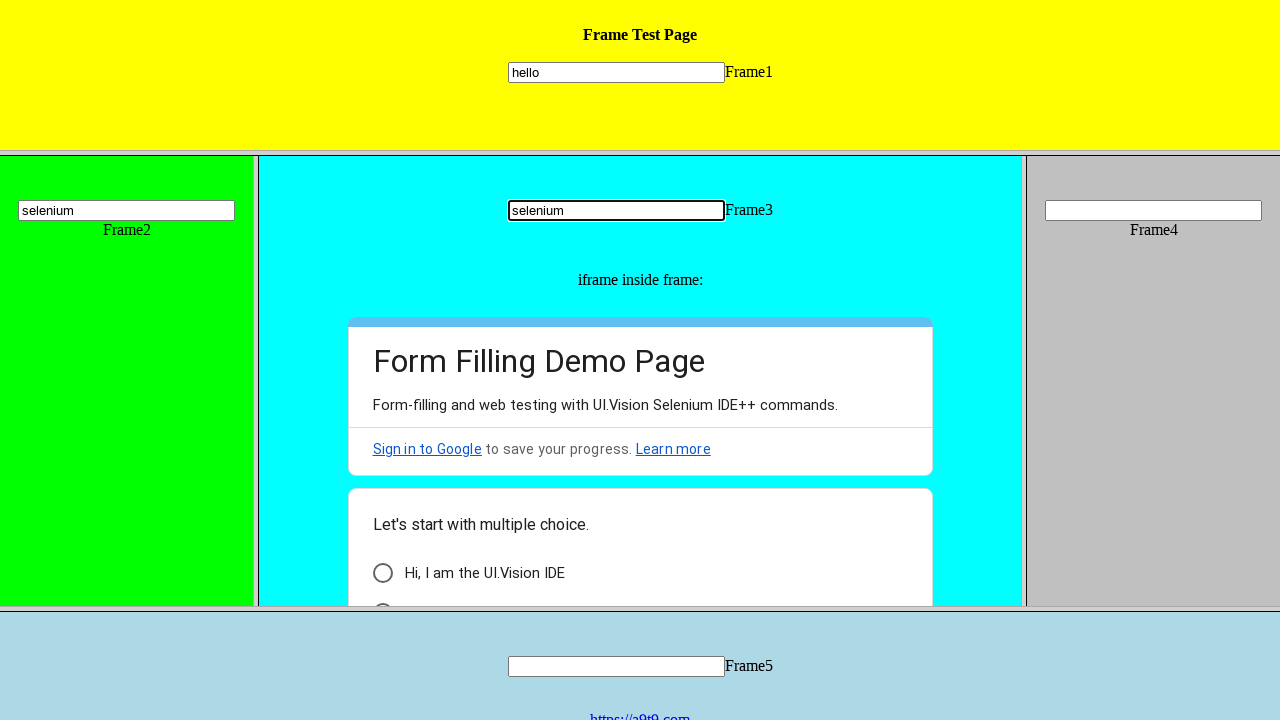

Located nested iframe within frame3
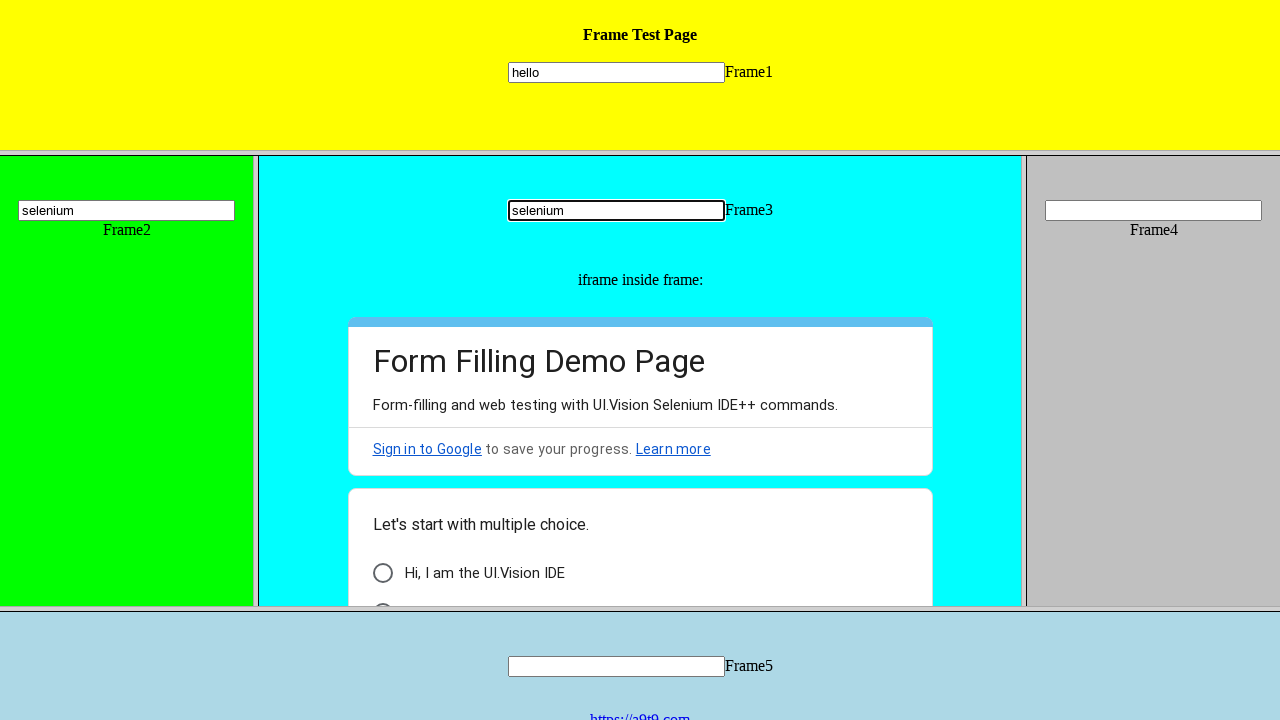

Clicked checkbox in nested iframe at (382, 573) on xpath=/html/frameset/frameset/frame[2] >> internal:control=enter-frame >> iframe
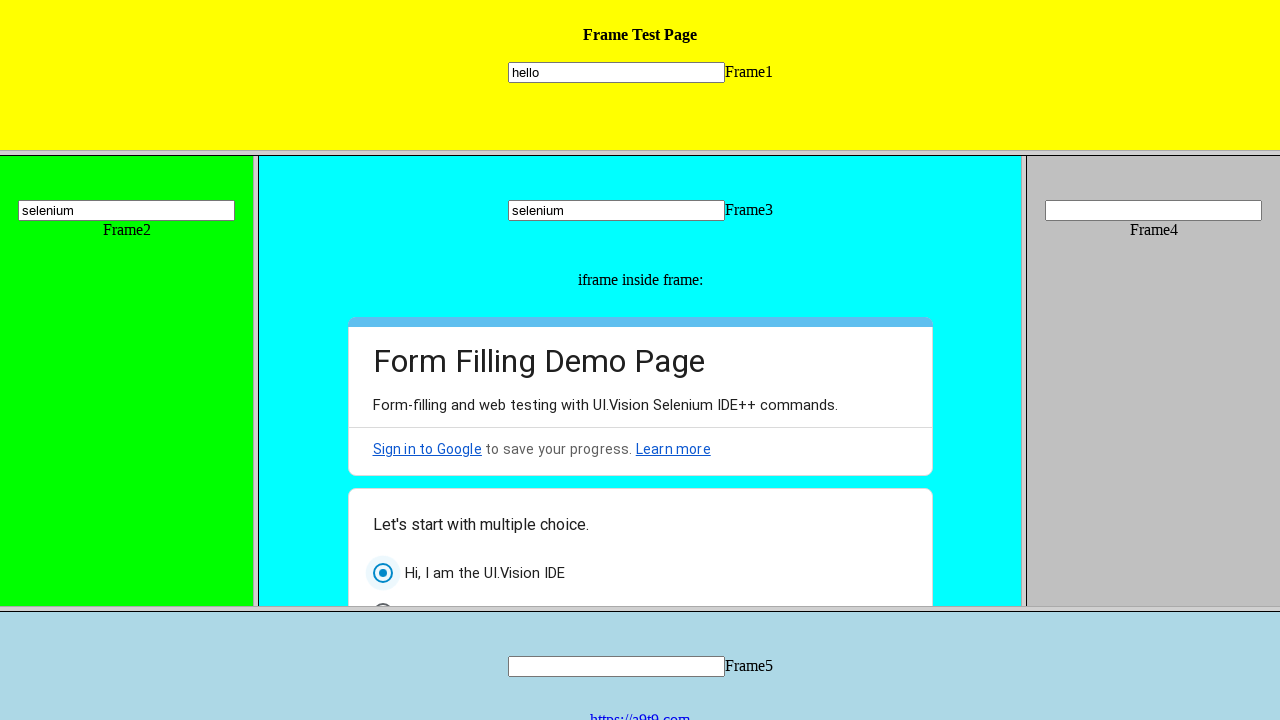

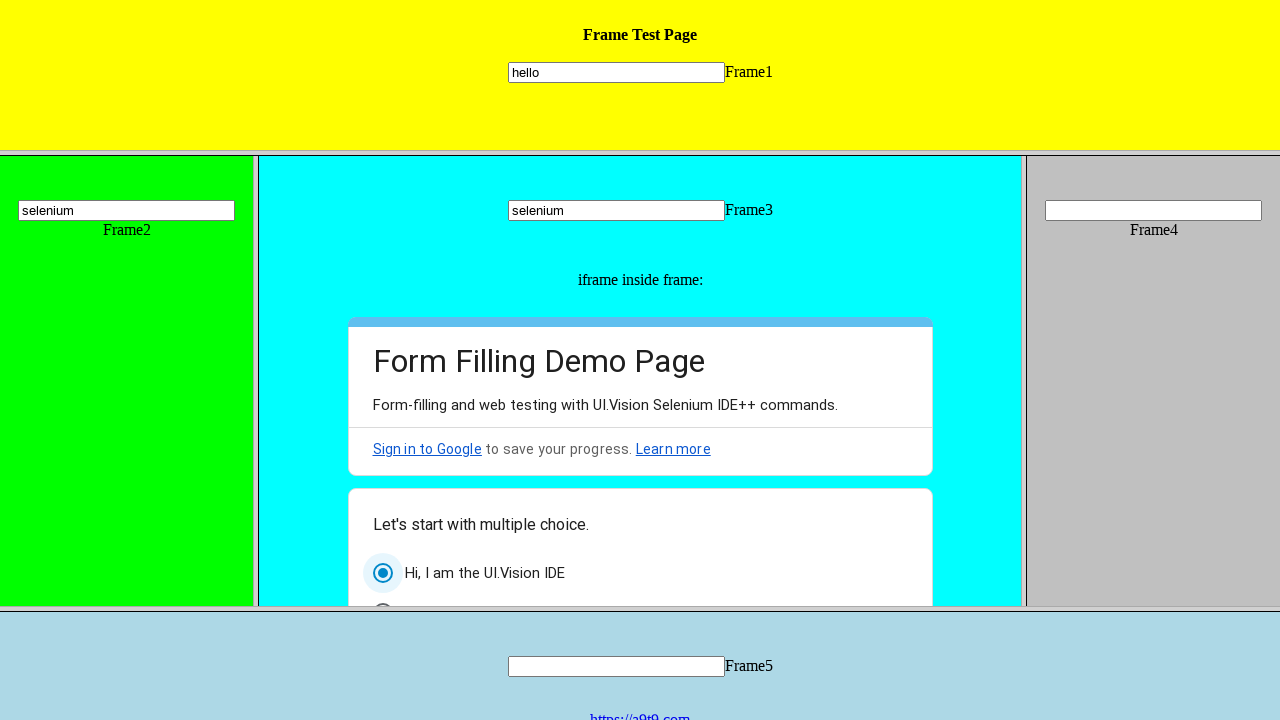